Tests clicking a button that contains a non-breaking space character in its text, verifying the button is clickable despite the special character

Starting URL: http://www.uitestingplayground.com/nbsp

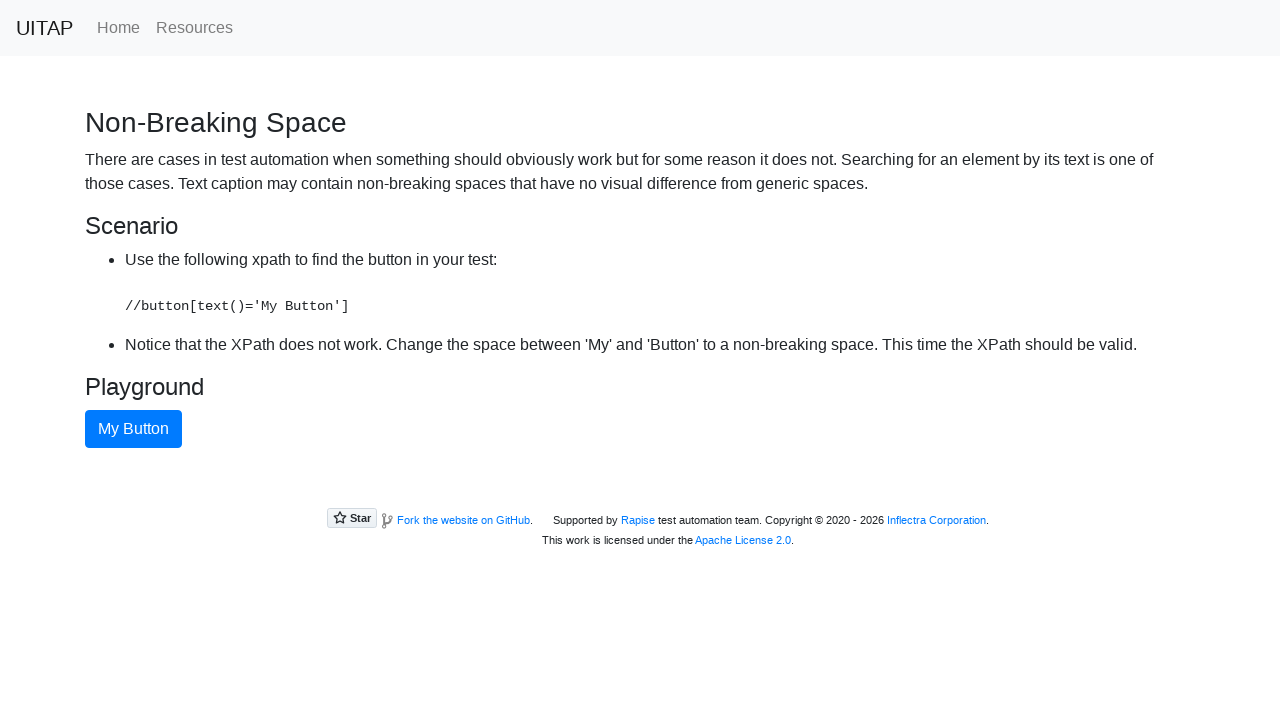

Clicked the 'My Button' button which contains a non-breaking space character at (134, 429) on internal:role=button[name="My Button"i]
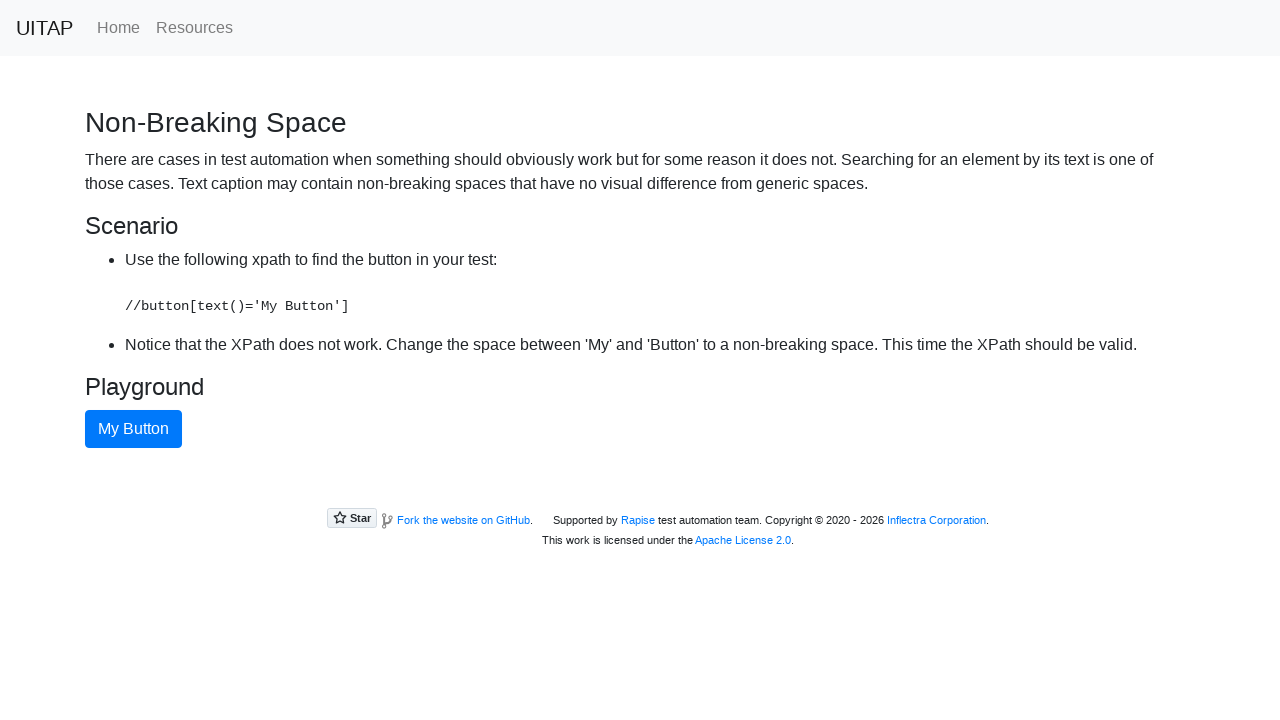

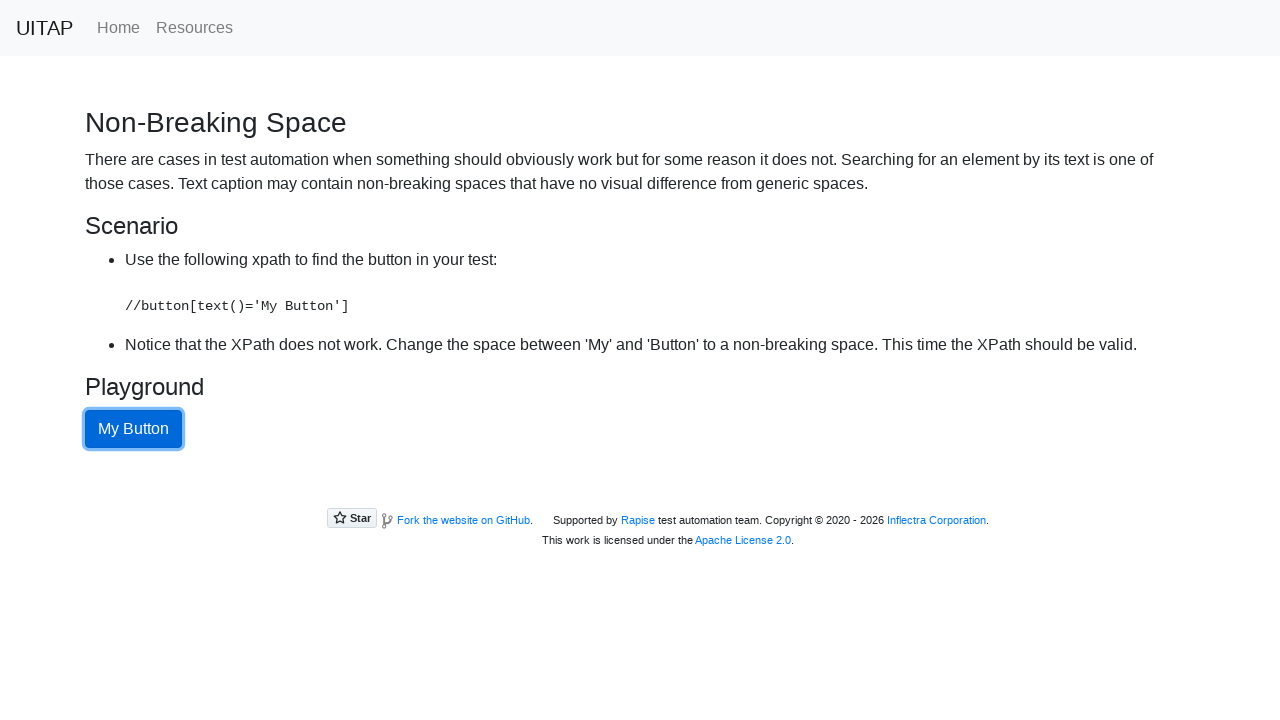